Tests loading both green and blue colors - clicks the combined button, verifies multiple loading states in sequence, and confirms both colors load successfully

Starting URL: https://kristinek.github.io/site/examples/loading_color

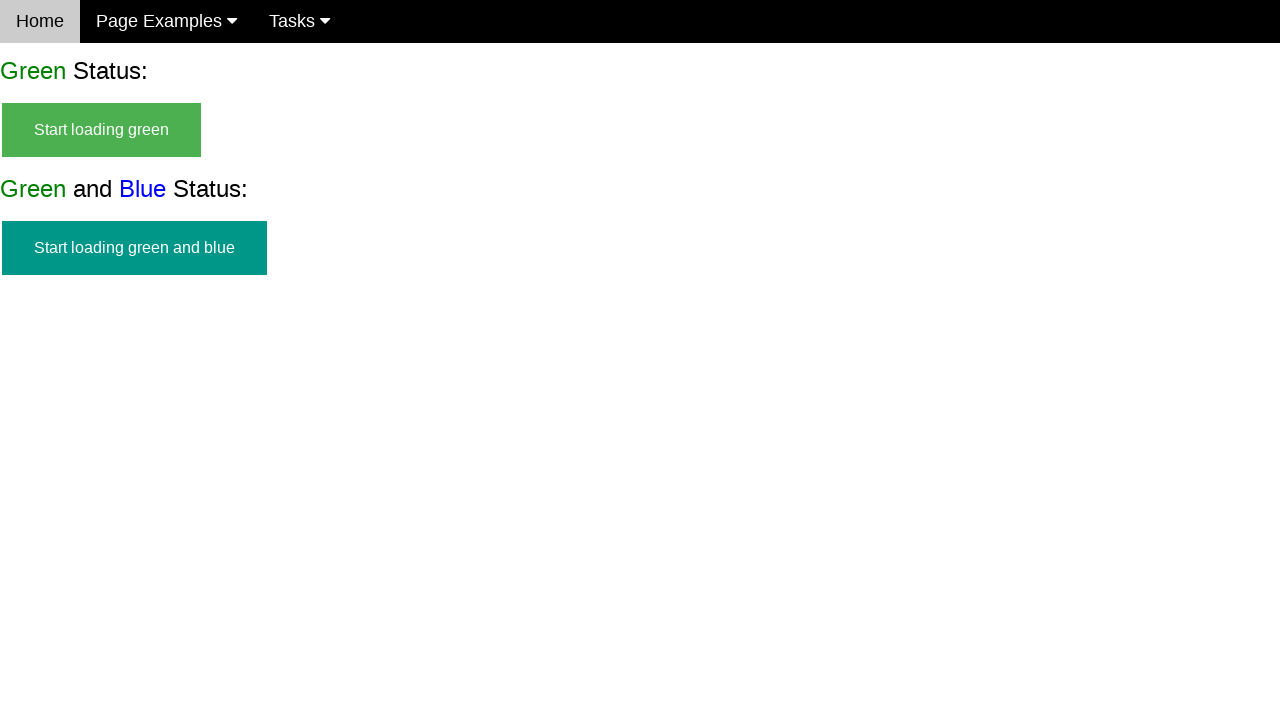

Waited for 'Start loading green and blue' button to appear
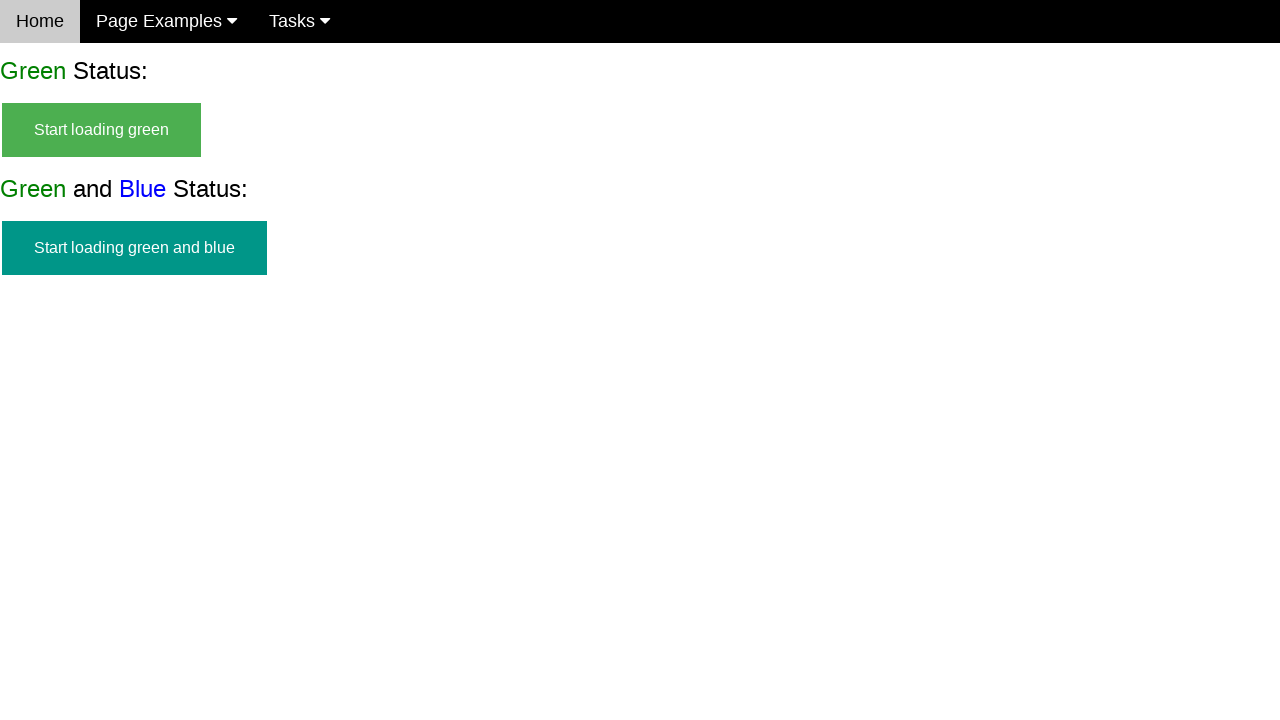

Clicked 'Start loading green and blue' button at (134, 248) on #start_green_and_blue
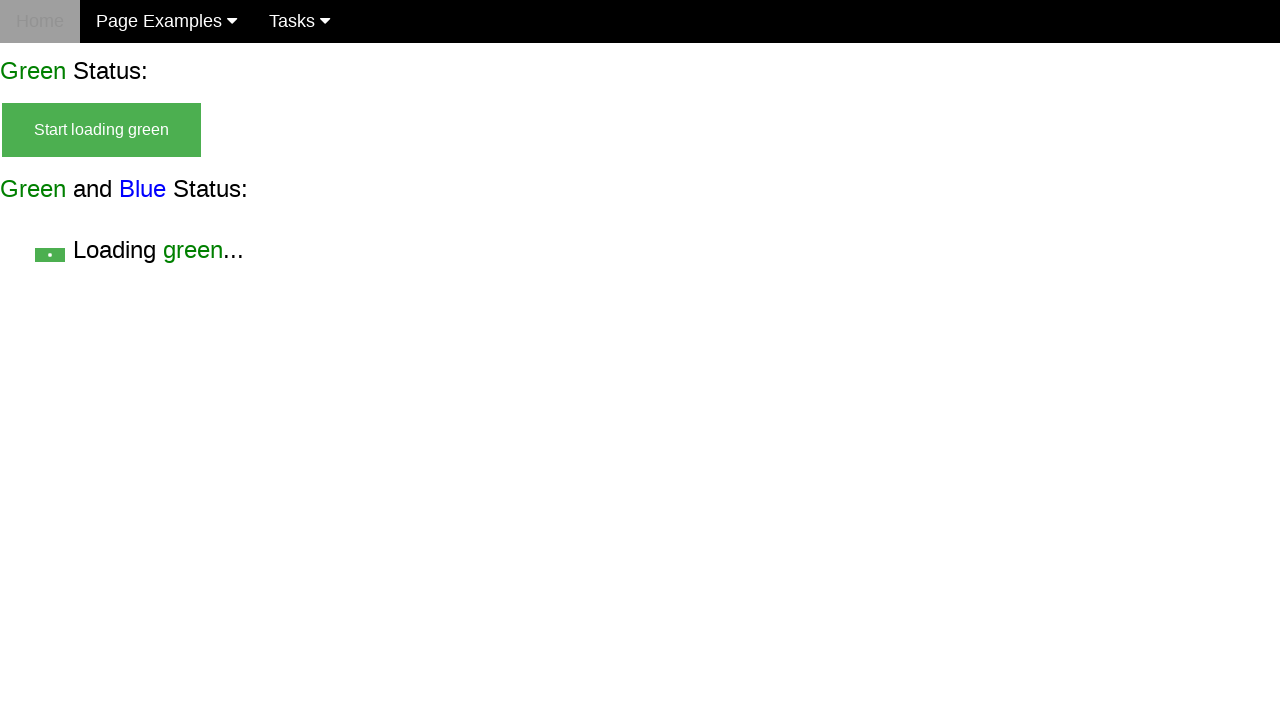

Verified 'loading green without blue' state is visible
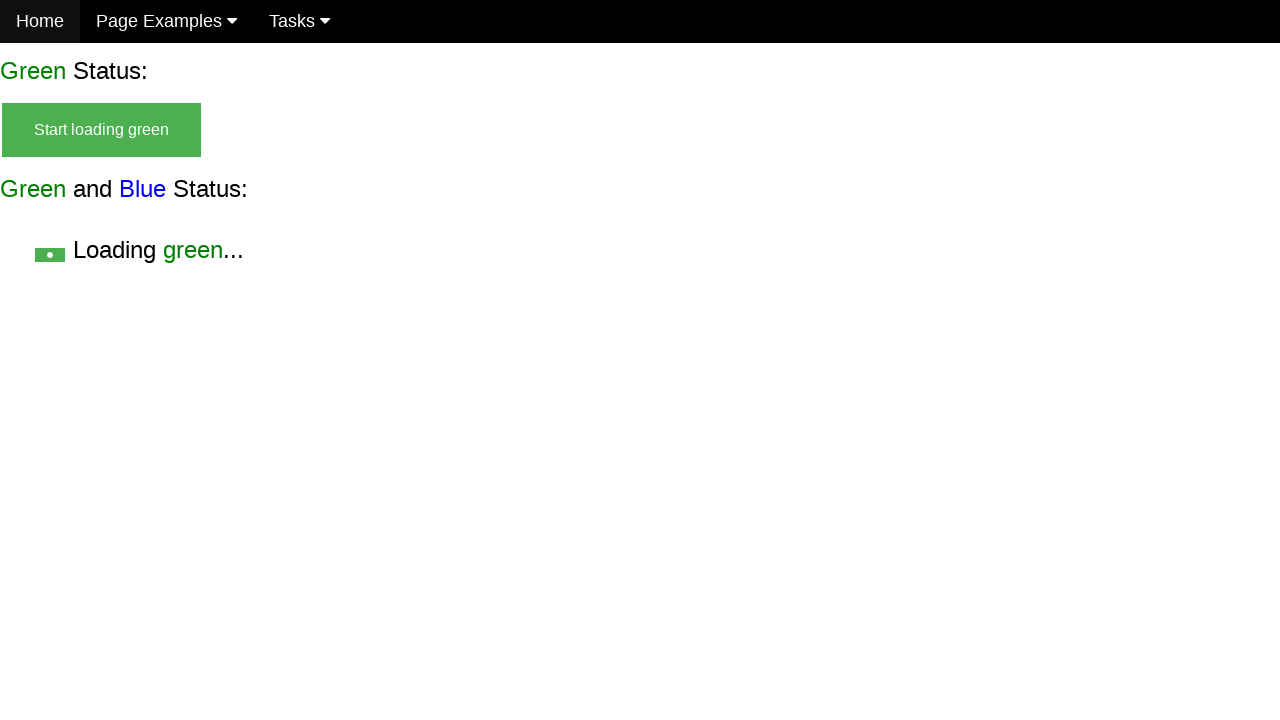

Waited for 'Loading green with blue' text to appear
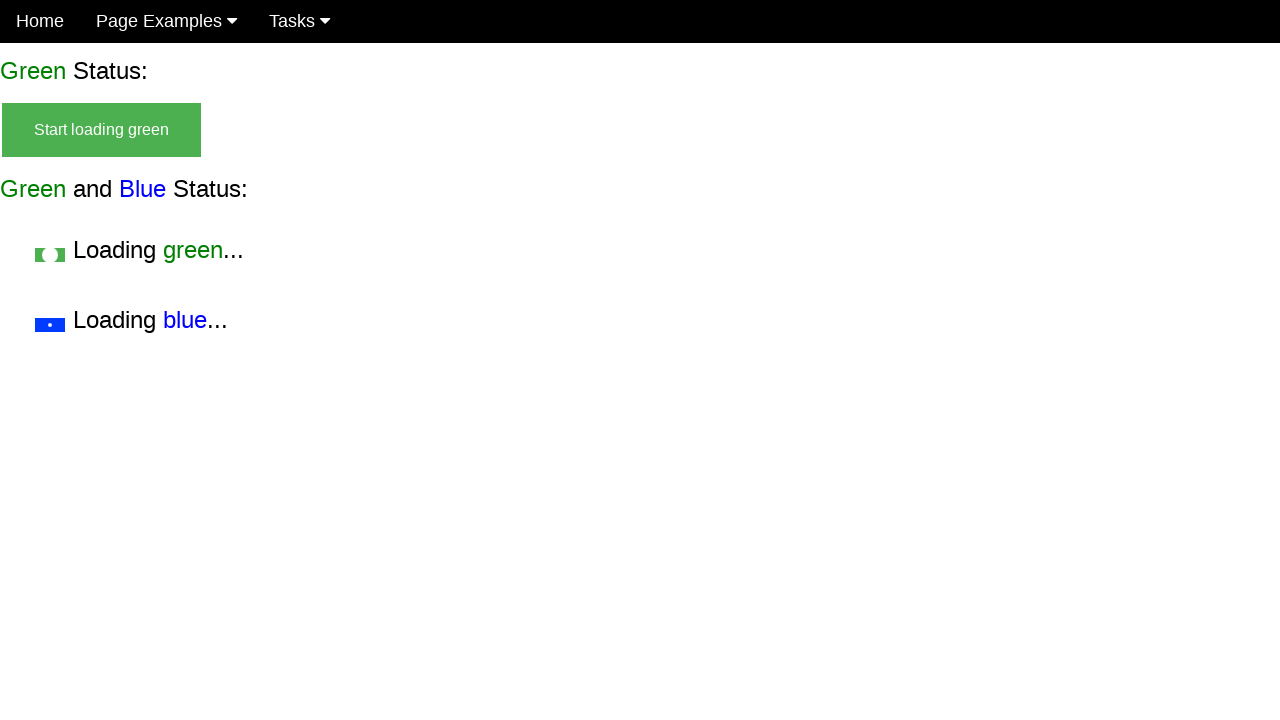

Verified 'loading green with blue' state is visible
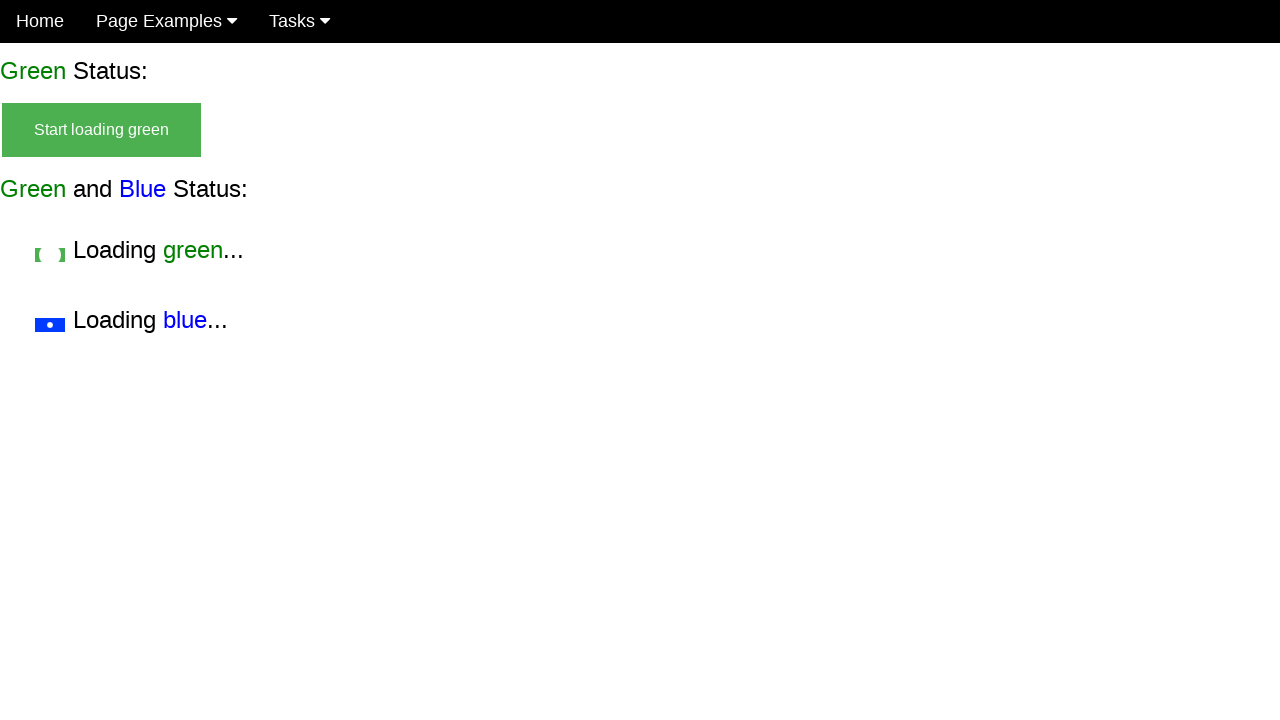

Waited for 'loading blue without green' with 'waiting' text
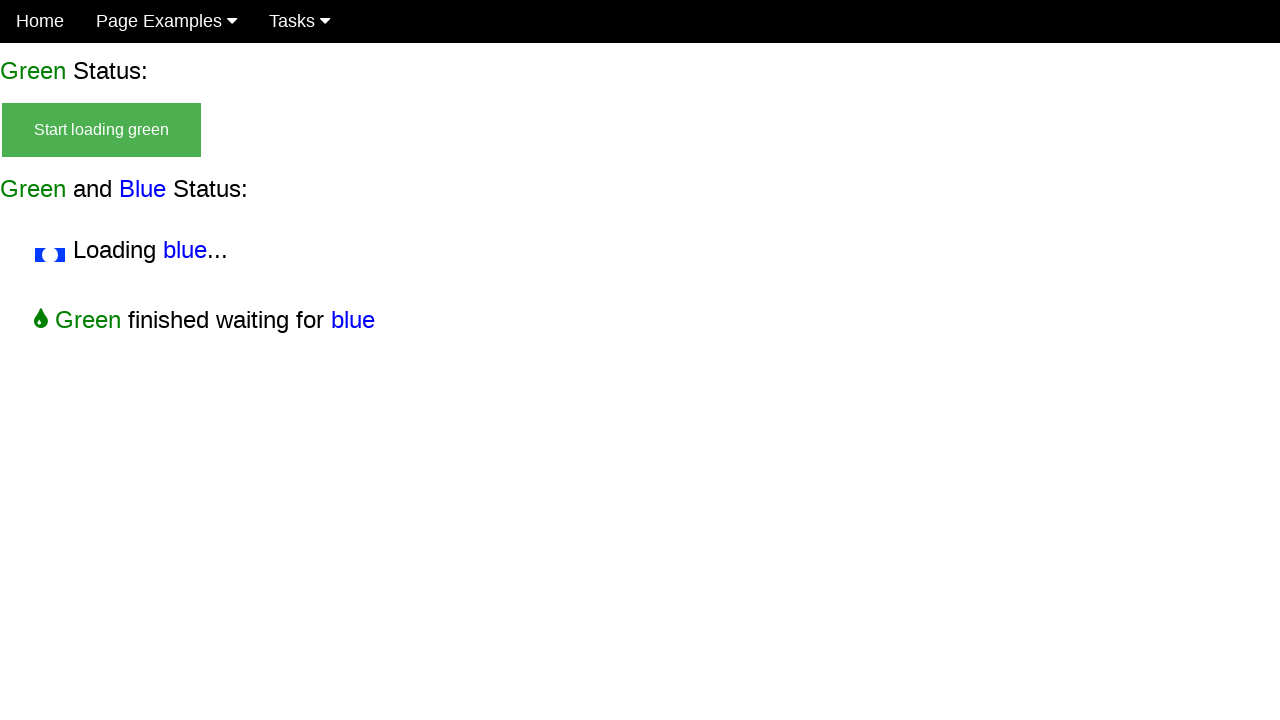

Verified 'loading blue without green' state is visible
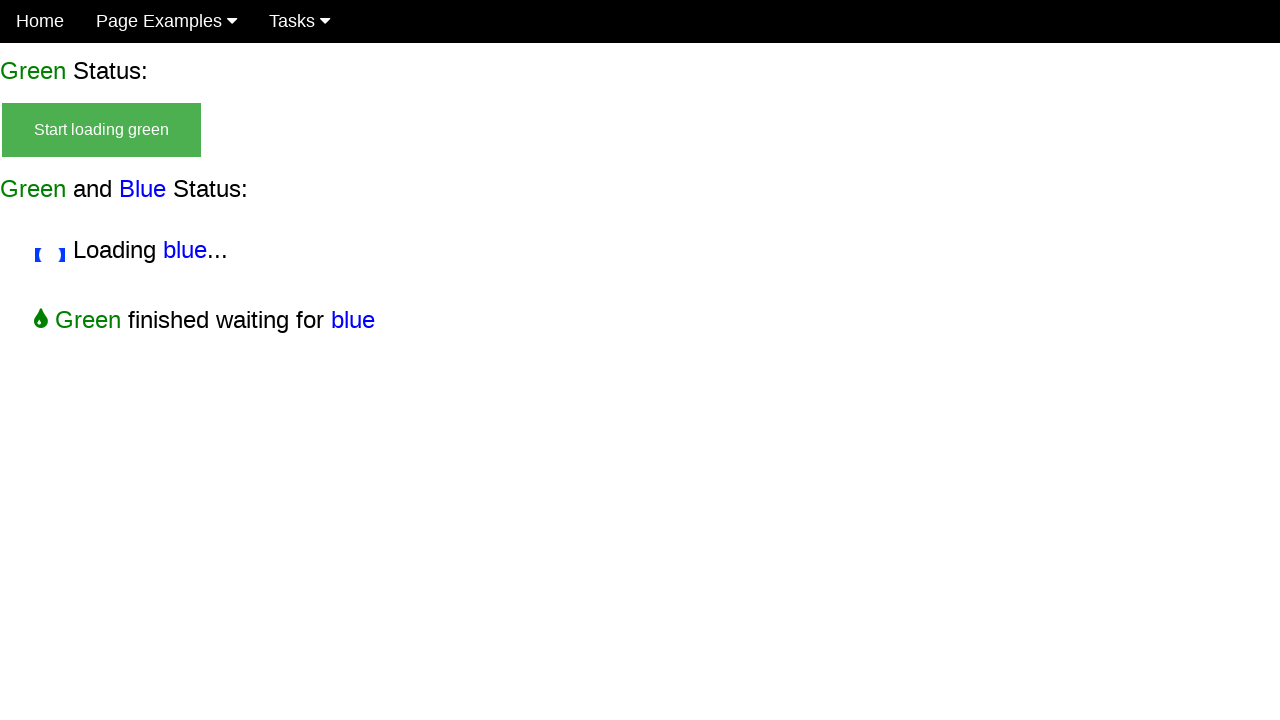

Waited for final success state with 'Loaded' text
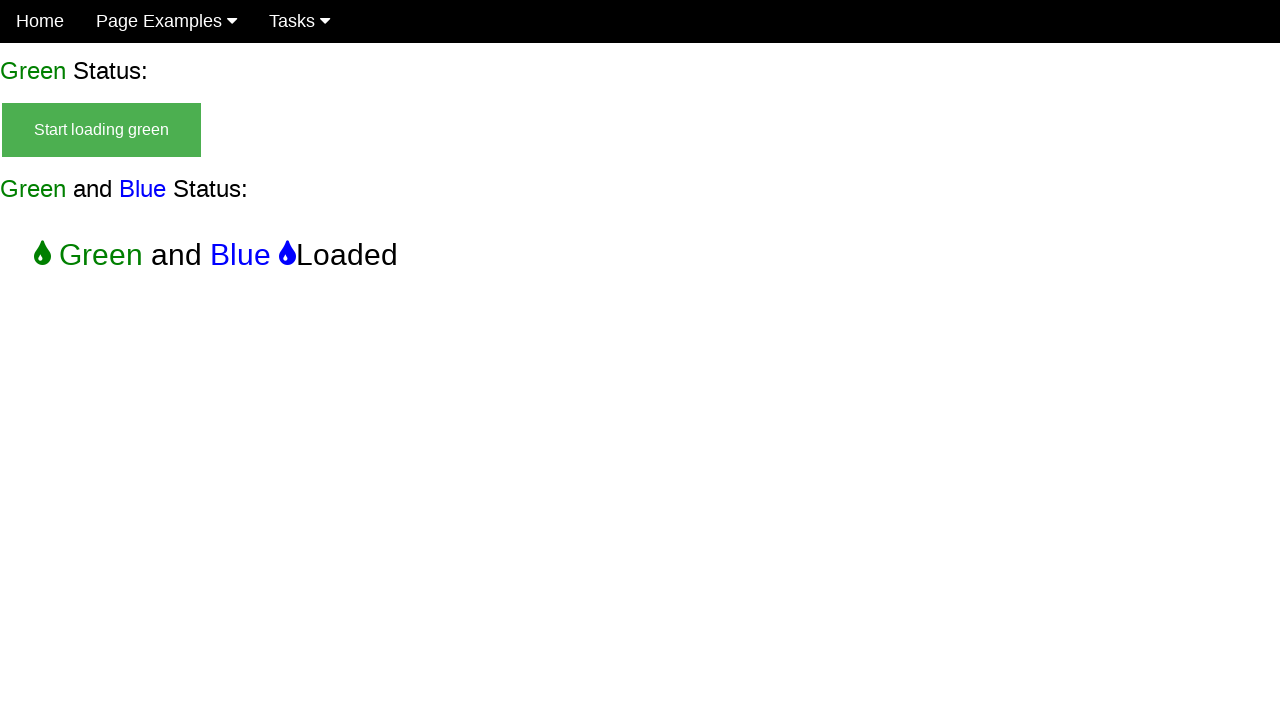

Verified both green and blue colors loaded successfully
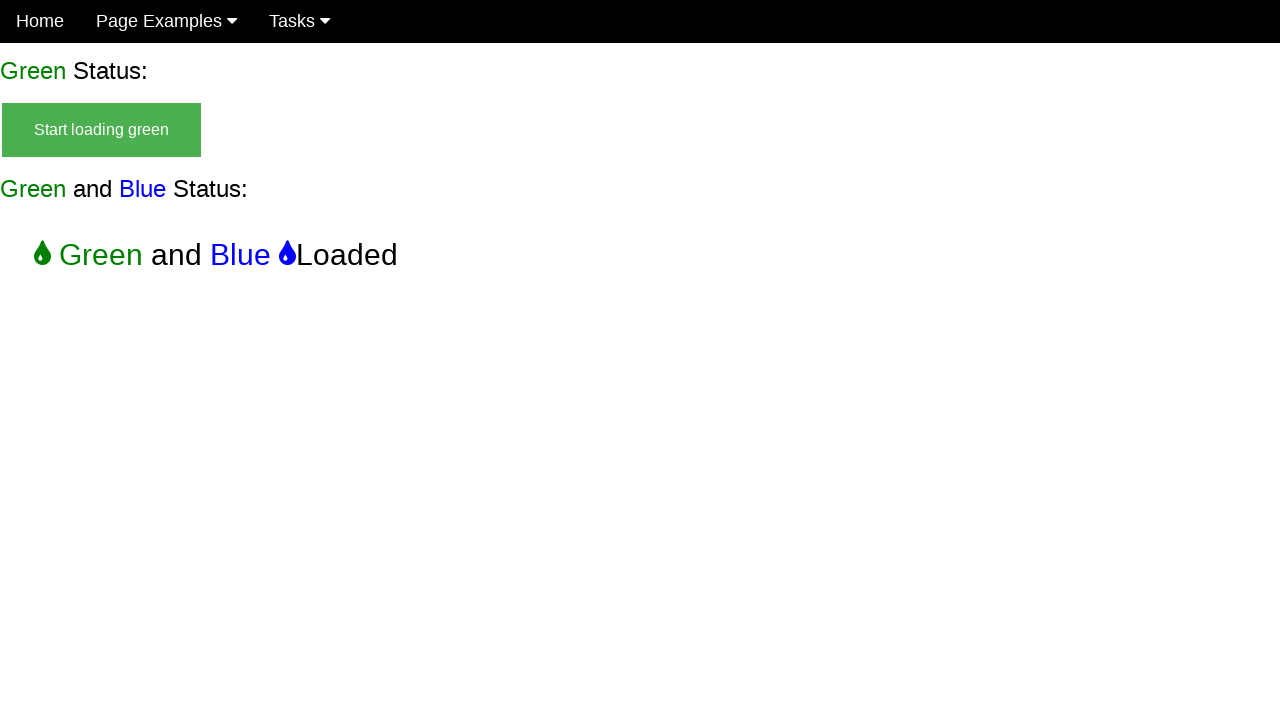

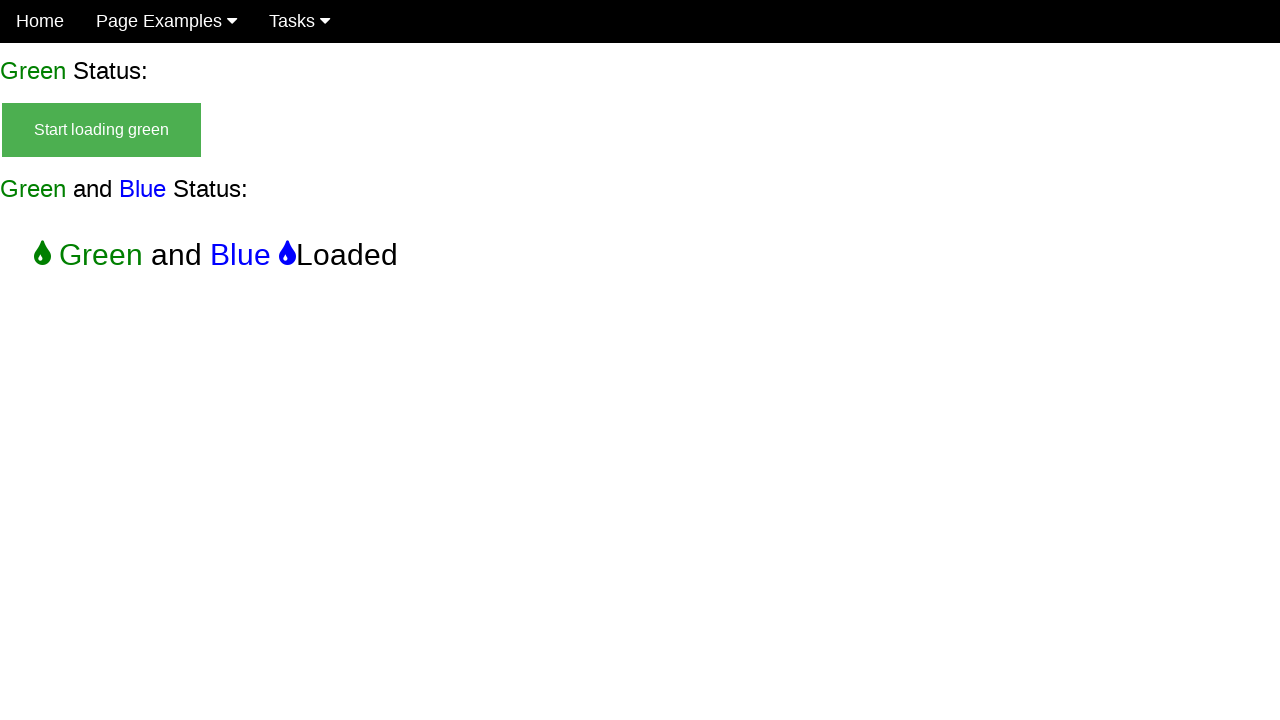